Tests dynamic element properties by waiting for a button to become clickable and verifying it's displayed

Starting URL: https://demoqa.com/dynamic-properties

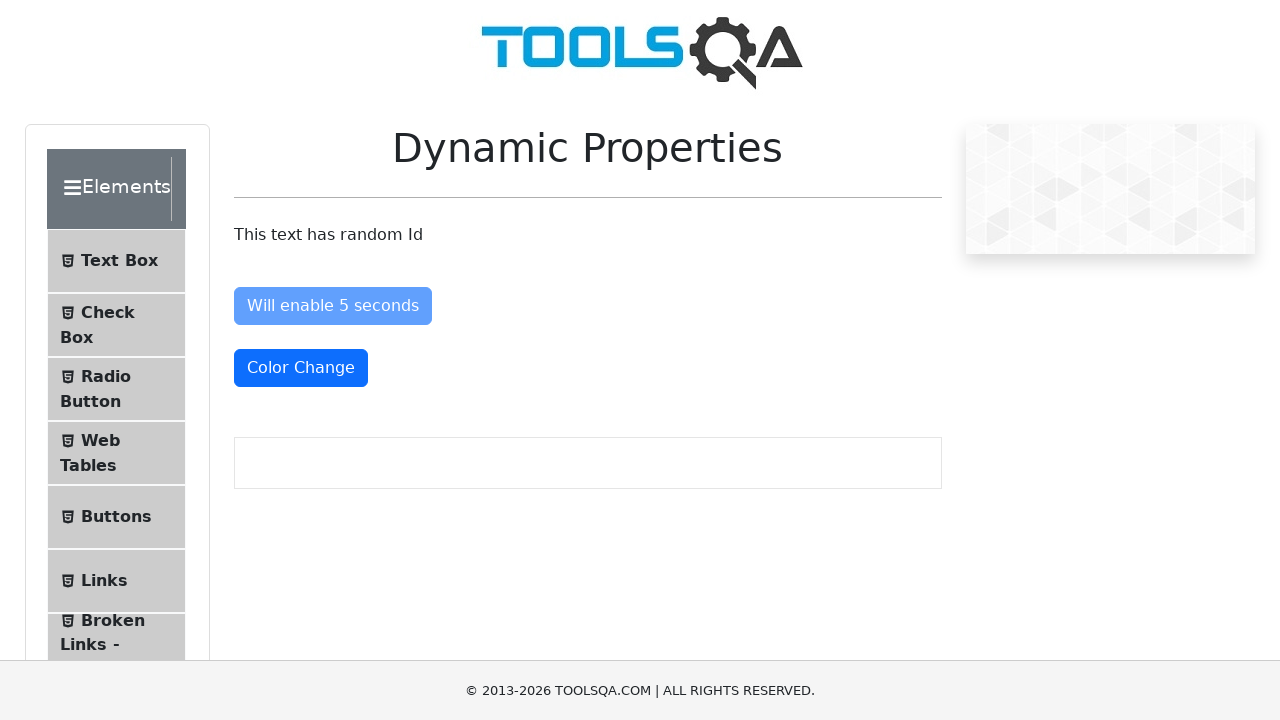

Waited for 'Visible After 5 seconds' button to become visible
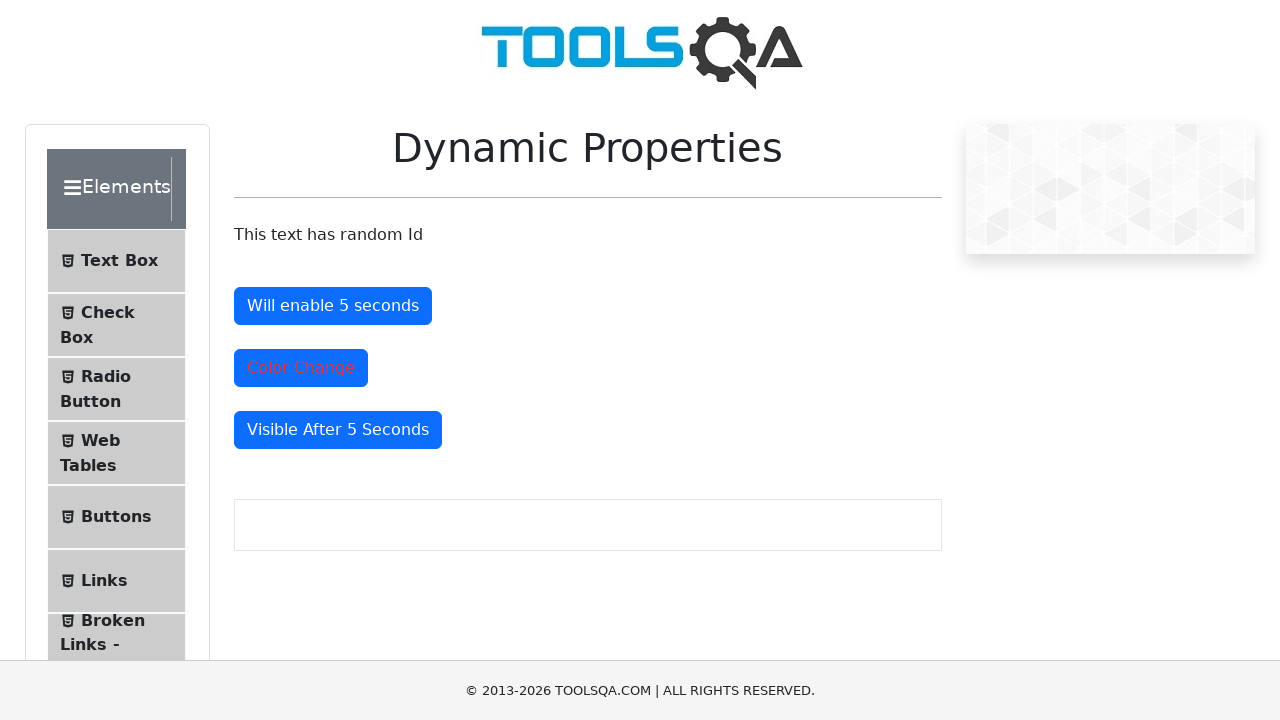

Verified that the button is visible and displayed on the page
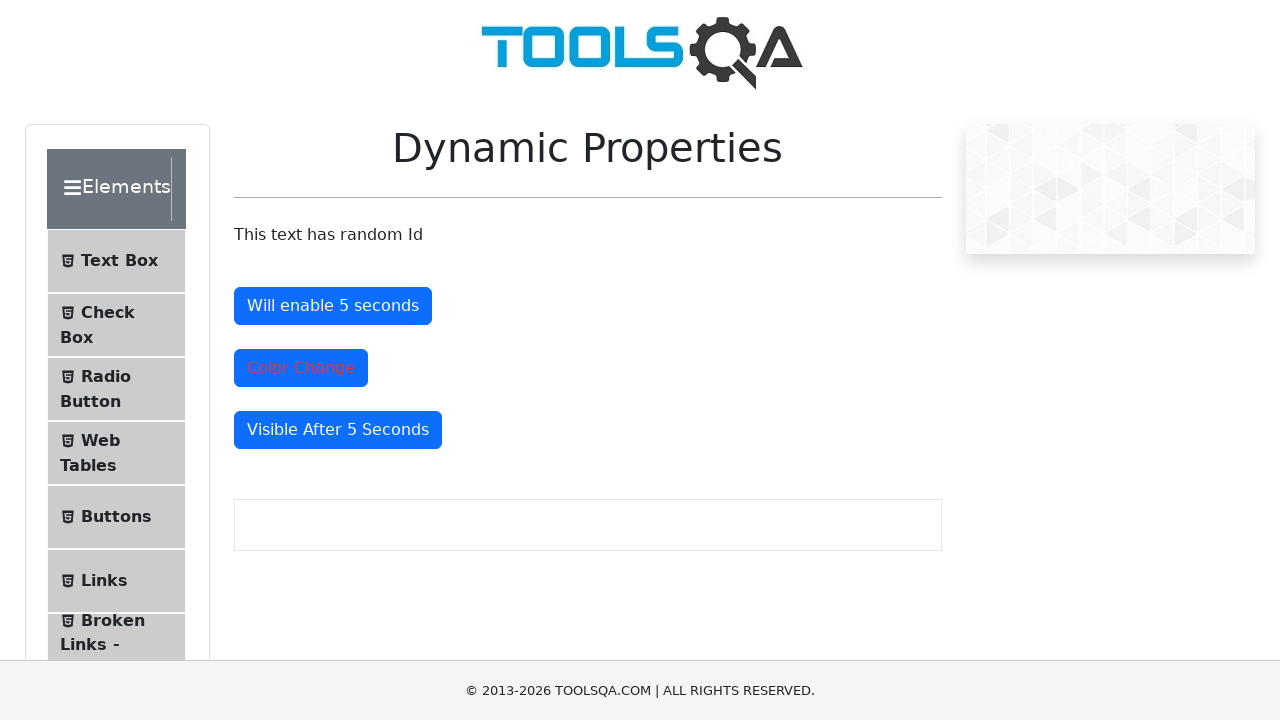

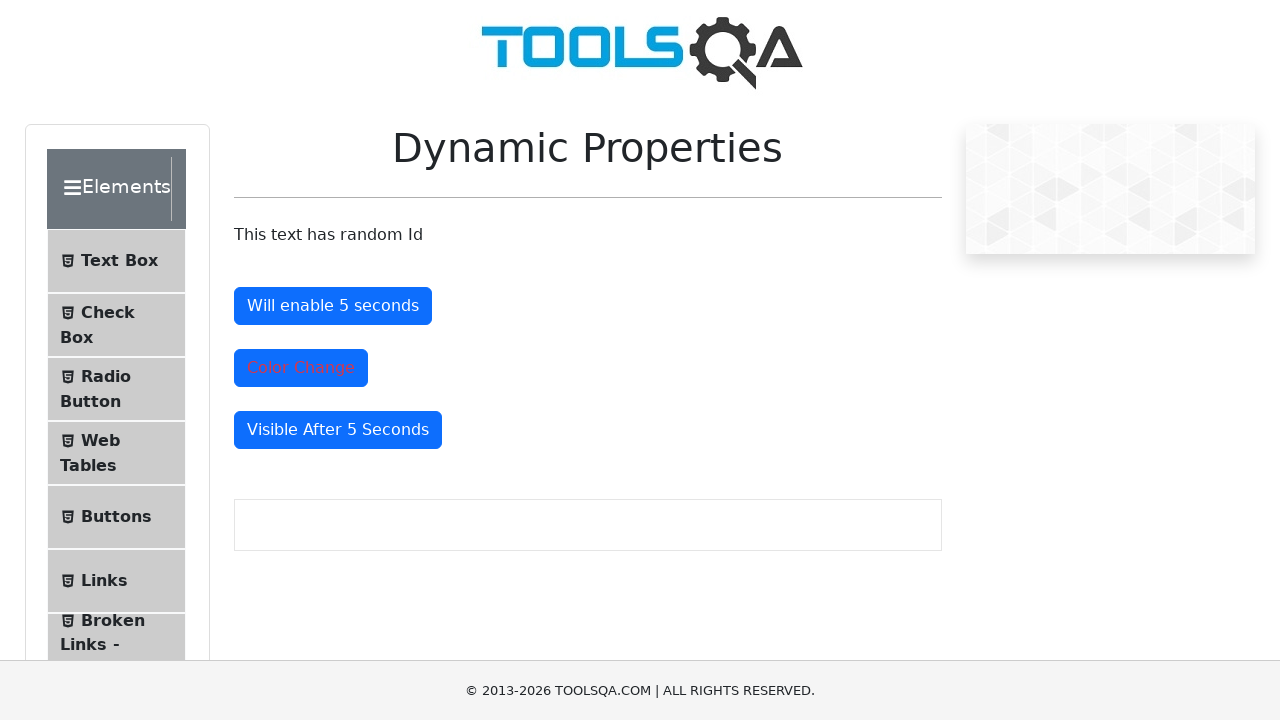